Tests handling a confirm JavaScript alert by clicking the Confirm Alert button, switching to the alert, and accepting it.

Starting URL: https://v1.training-support.net/selenium/javascript-alerts

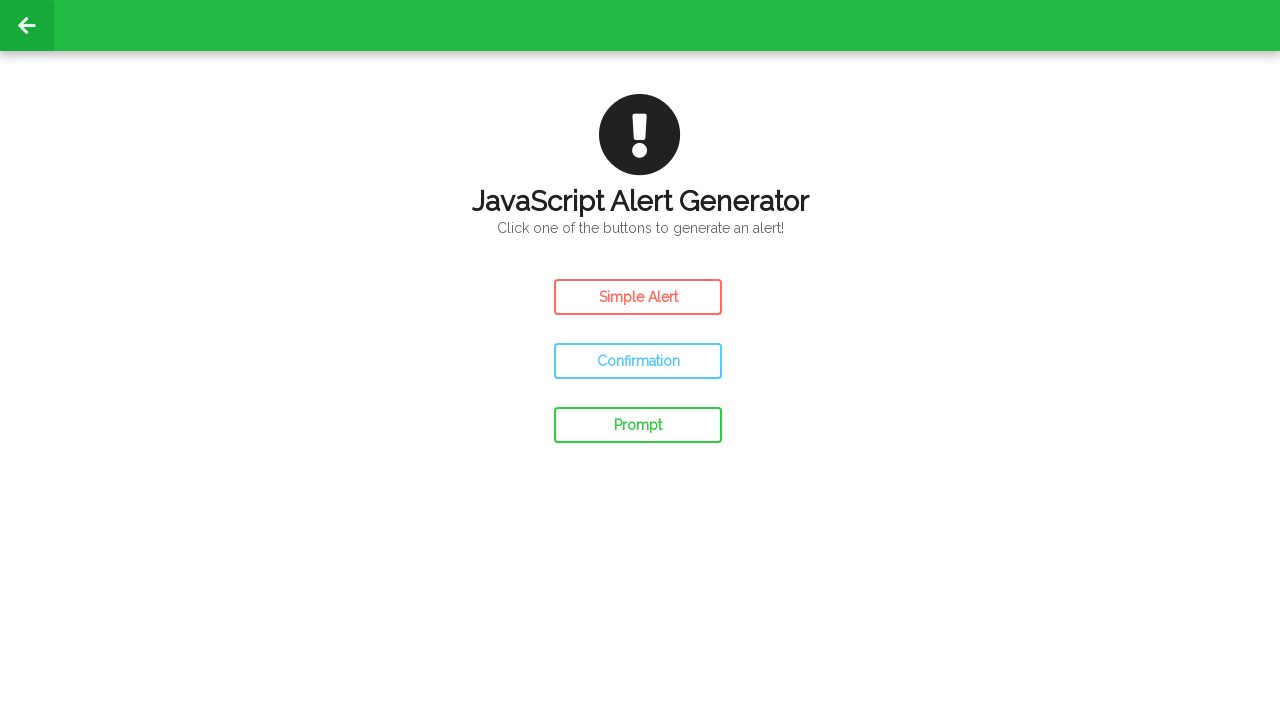

Set up dialog handler to accept confirm dialogs
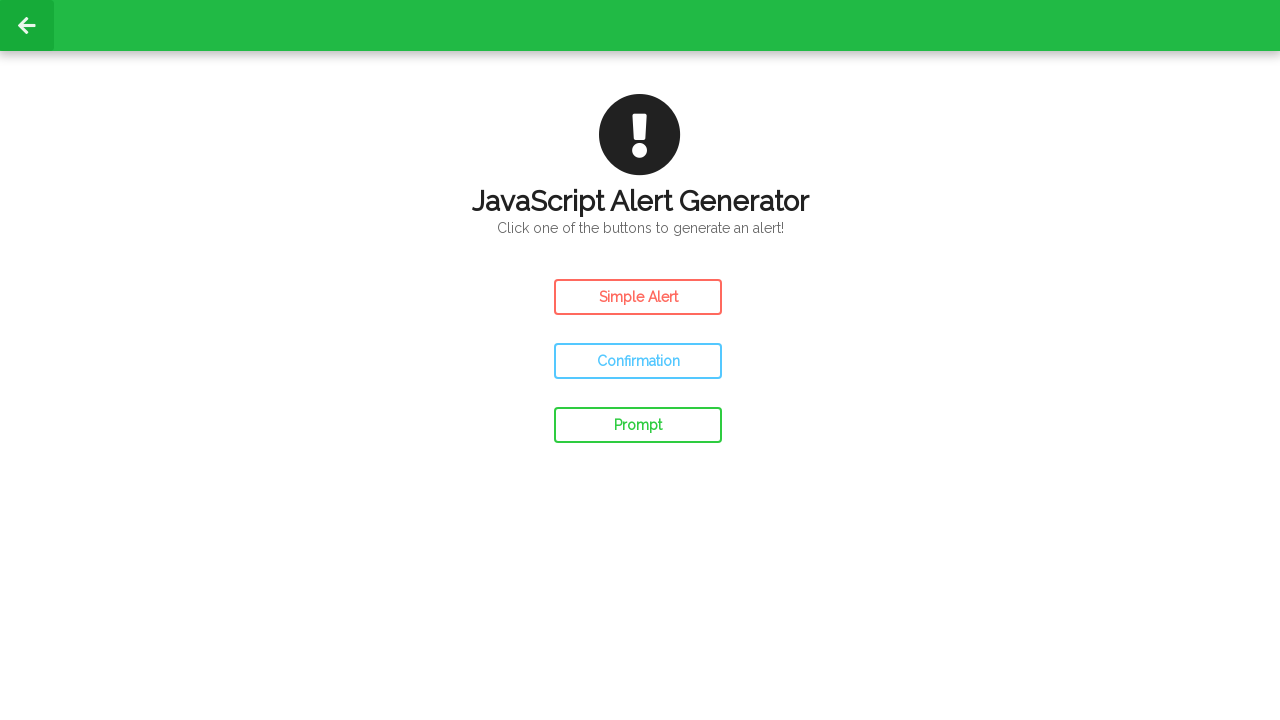

Clicked the Confirm Alert button at (638, 361) on #confirm
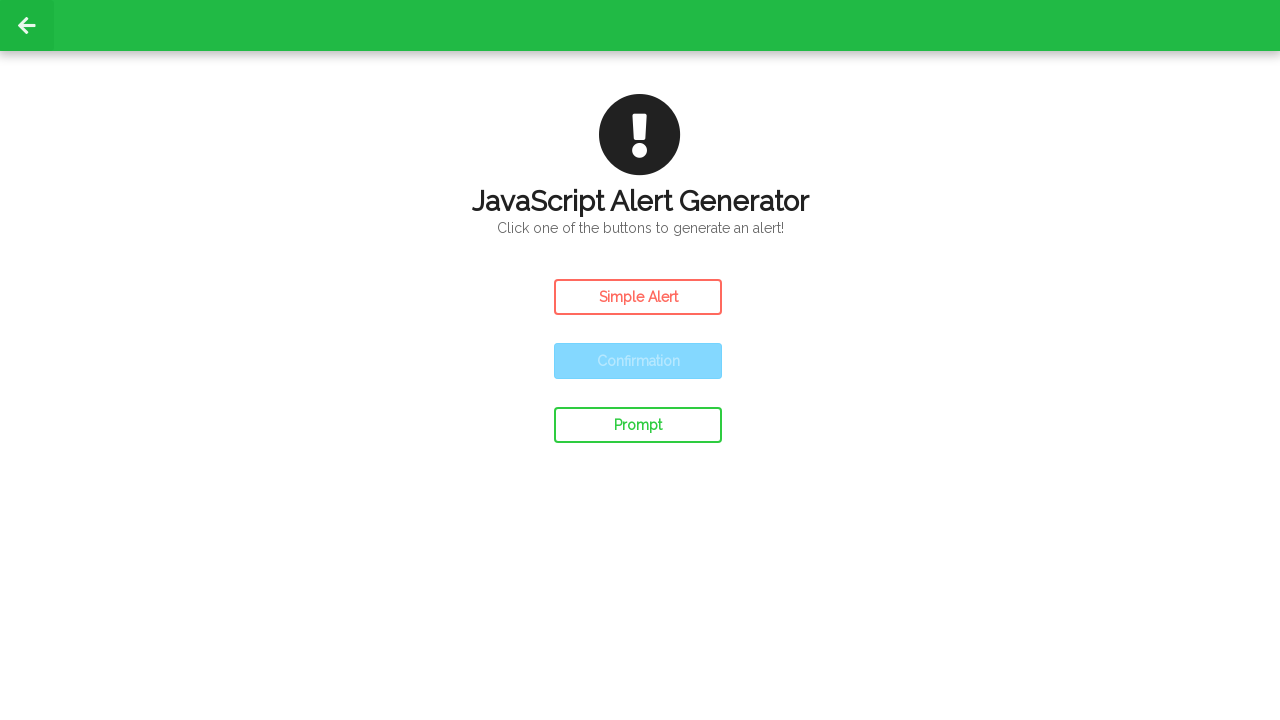

Waited for alert to be processed
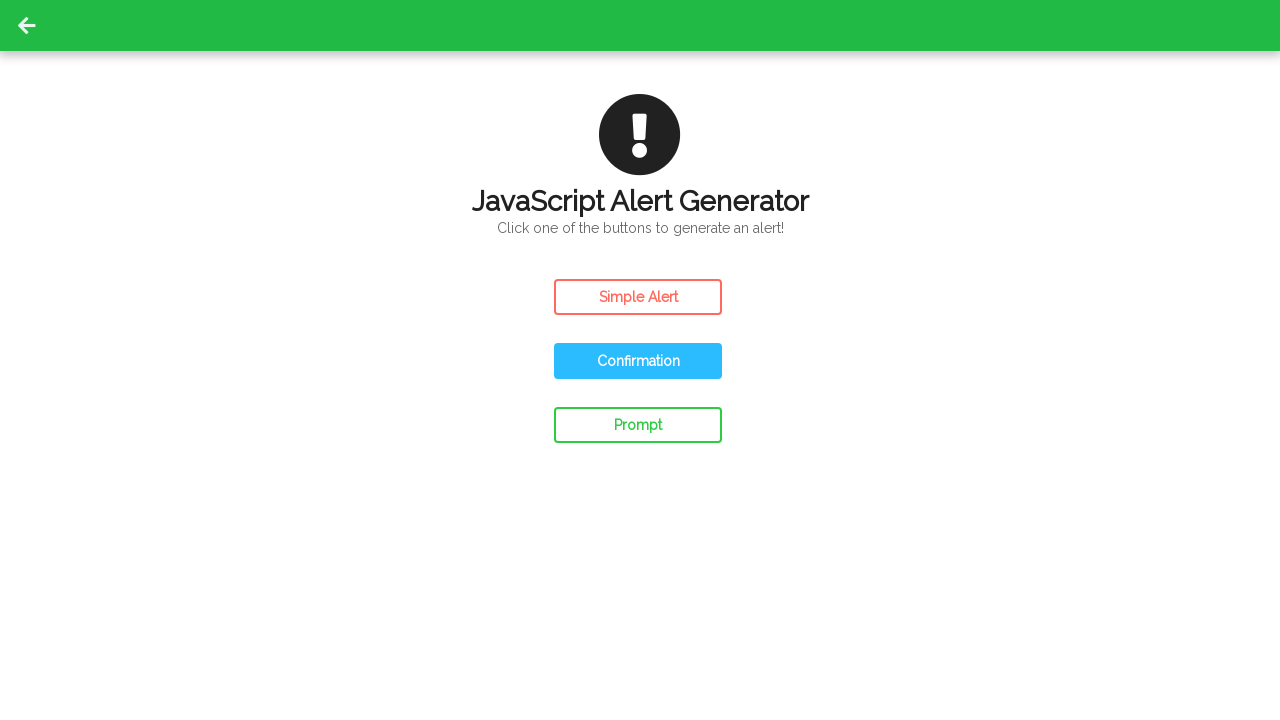

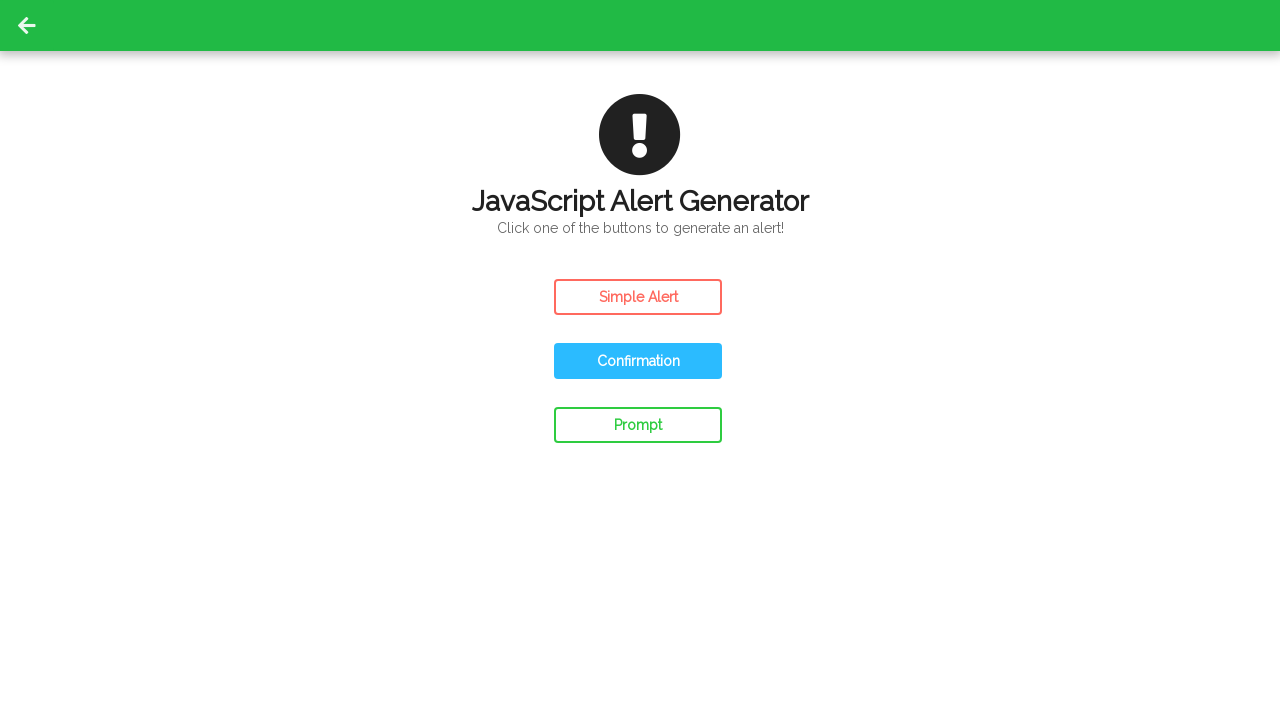